Tests editing a todo item by double-clicking, filling new text, and pressing Enter

Starting URL: https://demo.playwright.dev/todomvc

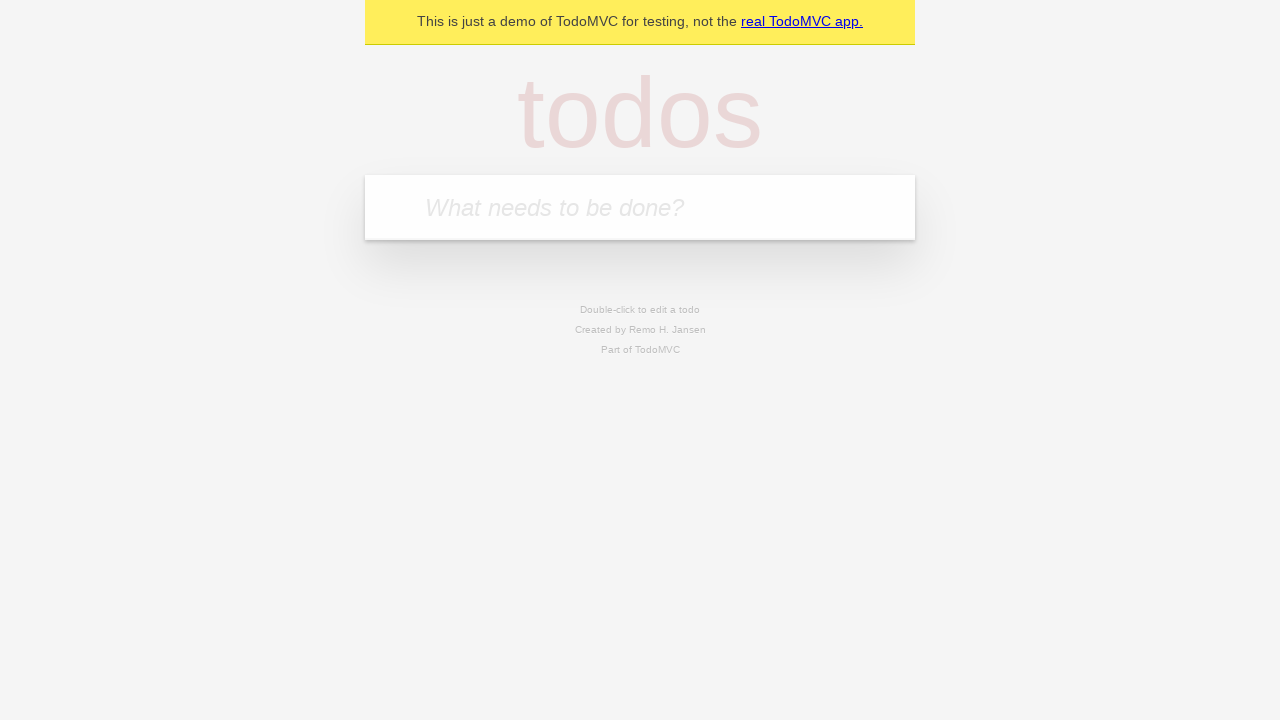

Filled new todo input with 'buy some cheese' on internal:attr=[placeholder="What needs to be done?"i]
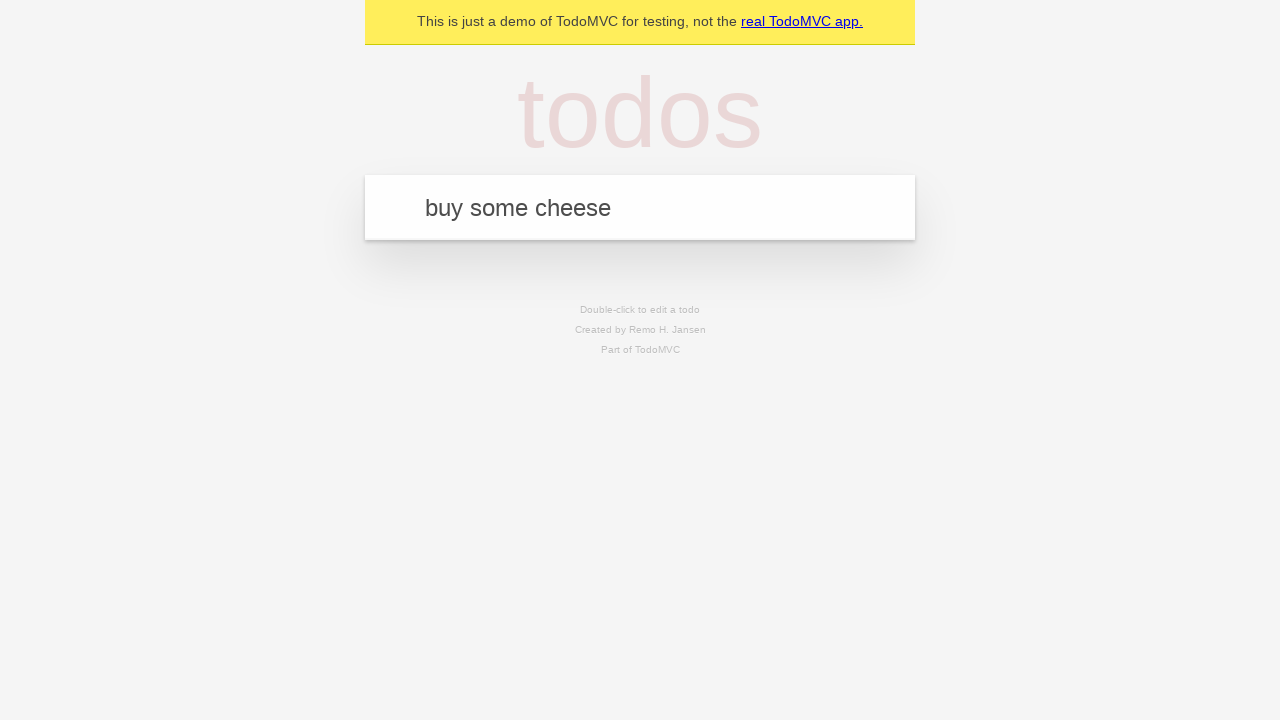

Pressed Enter to add todo 'buy some cheese' on internal:attr=[placeholder="What needs to be done?"i]
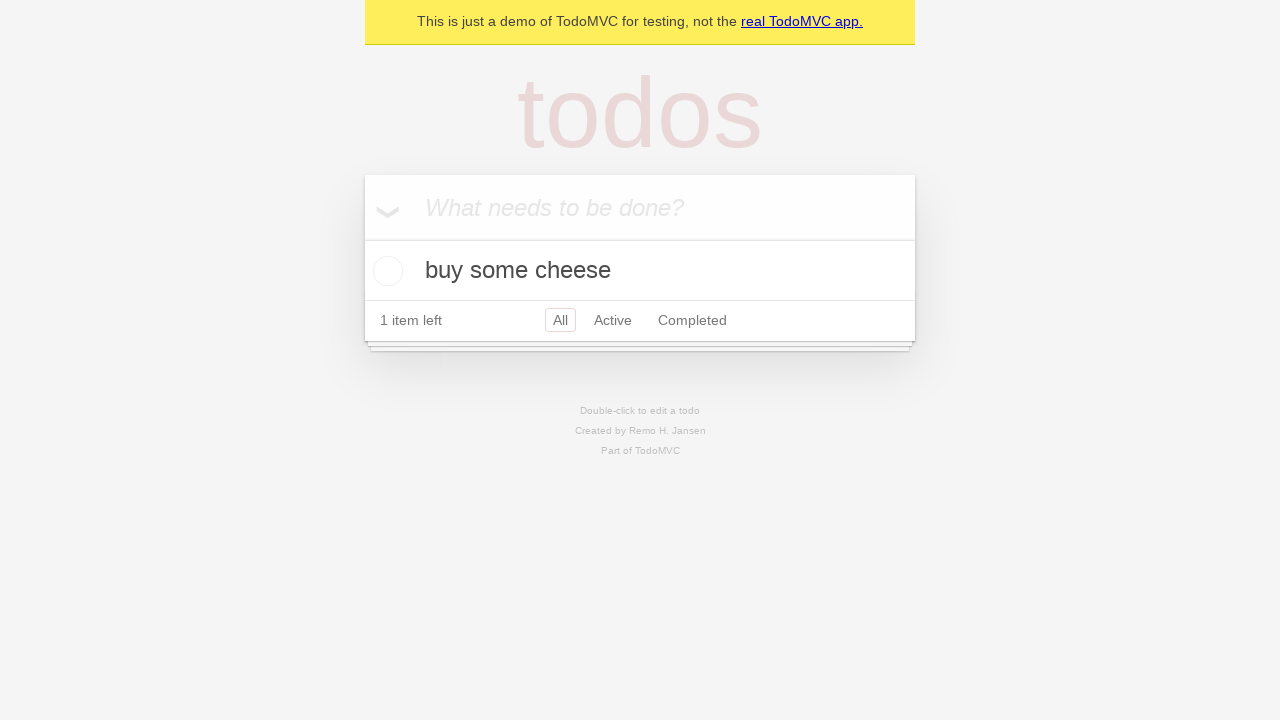

Filled new todo input with 'feed the cat' on internal:attr=[placeholder="What needs to be done?"i]
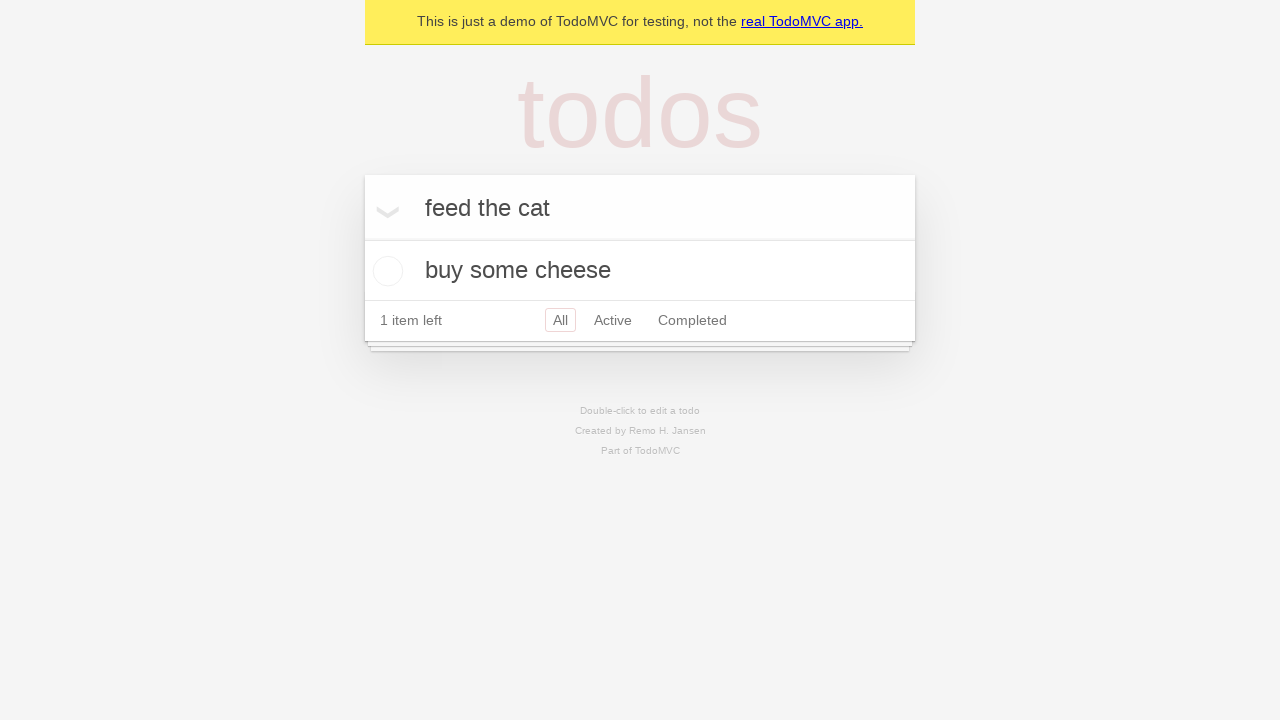

Pressed Enter to add todo 'feed the cat' on internal:attr=[placeholder="What needs to be done?"i]
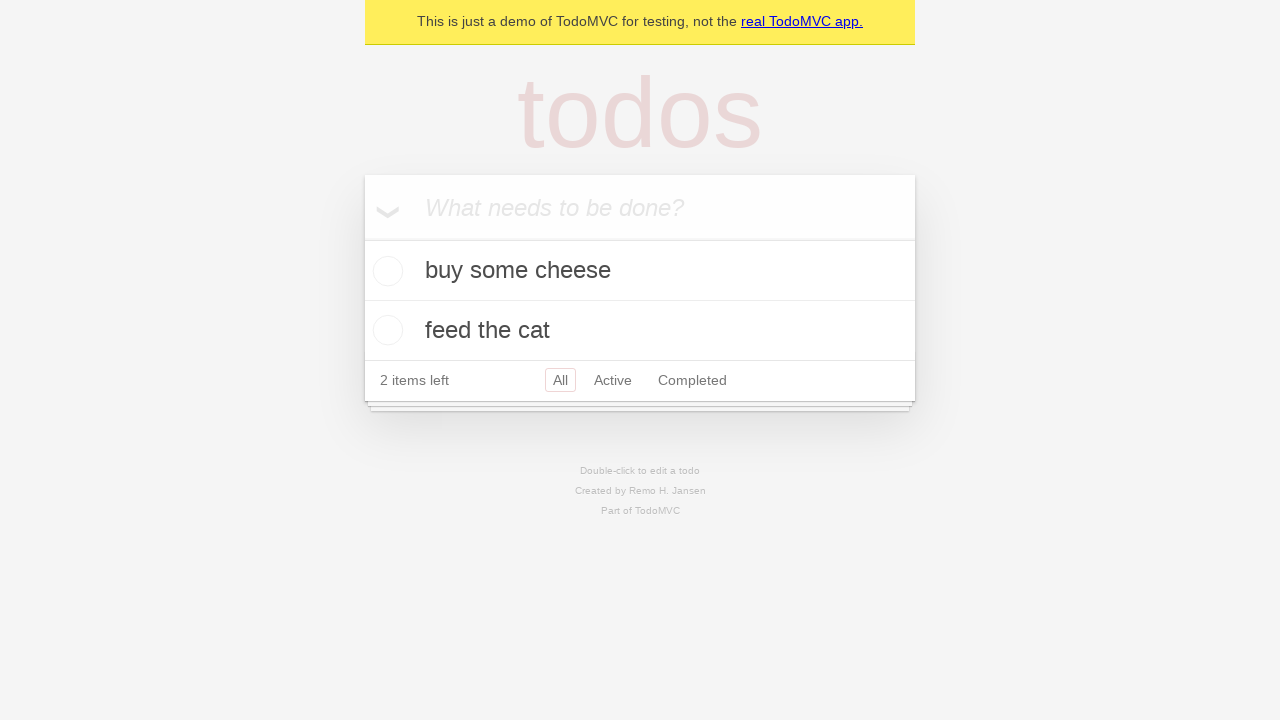

Filled new todo input with 'book a doctors appointment' on internal:attr=[placeholder="What needs to be done?"i]
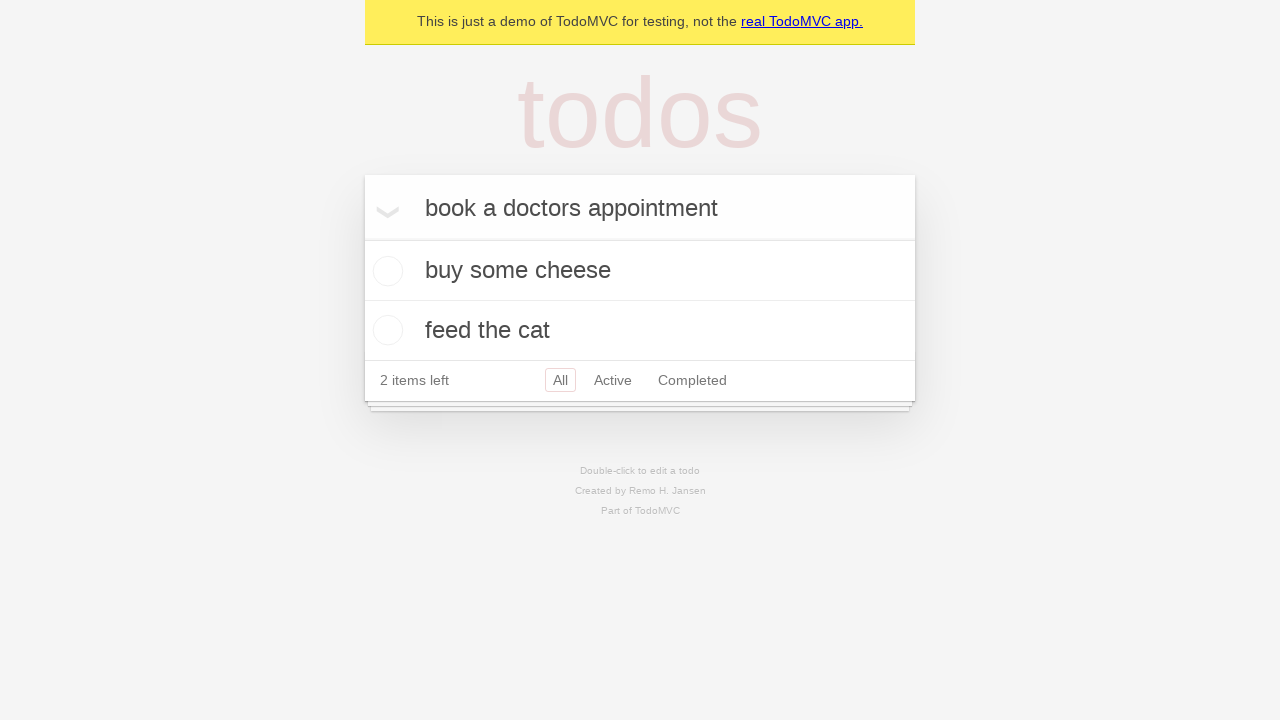

Pressed Enter to add todo 'book a doctors appointment' on internal:attr=[placeholder="What needs to be done?"i]
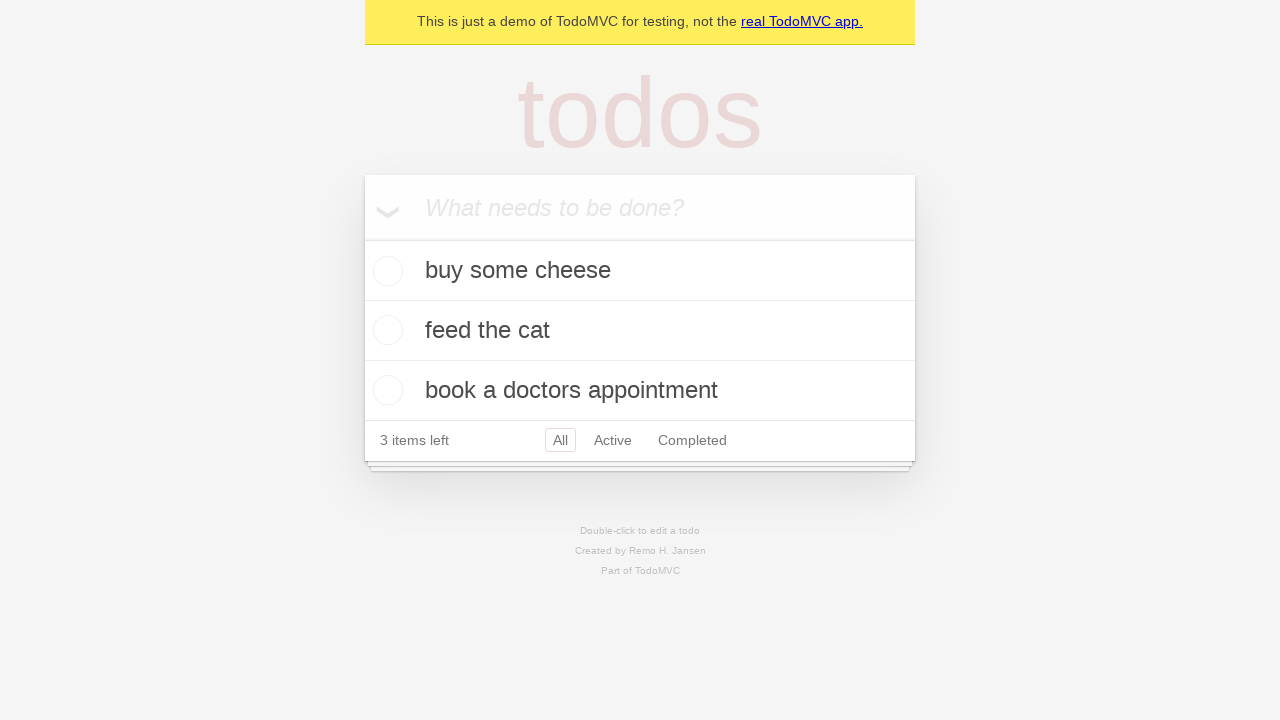

Double-clicked second todo item to enter edit mode at (640, 331) on internal:testid=[data-testid="todo-item"s] >> nth=1
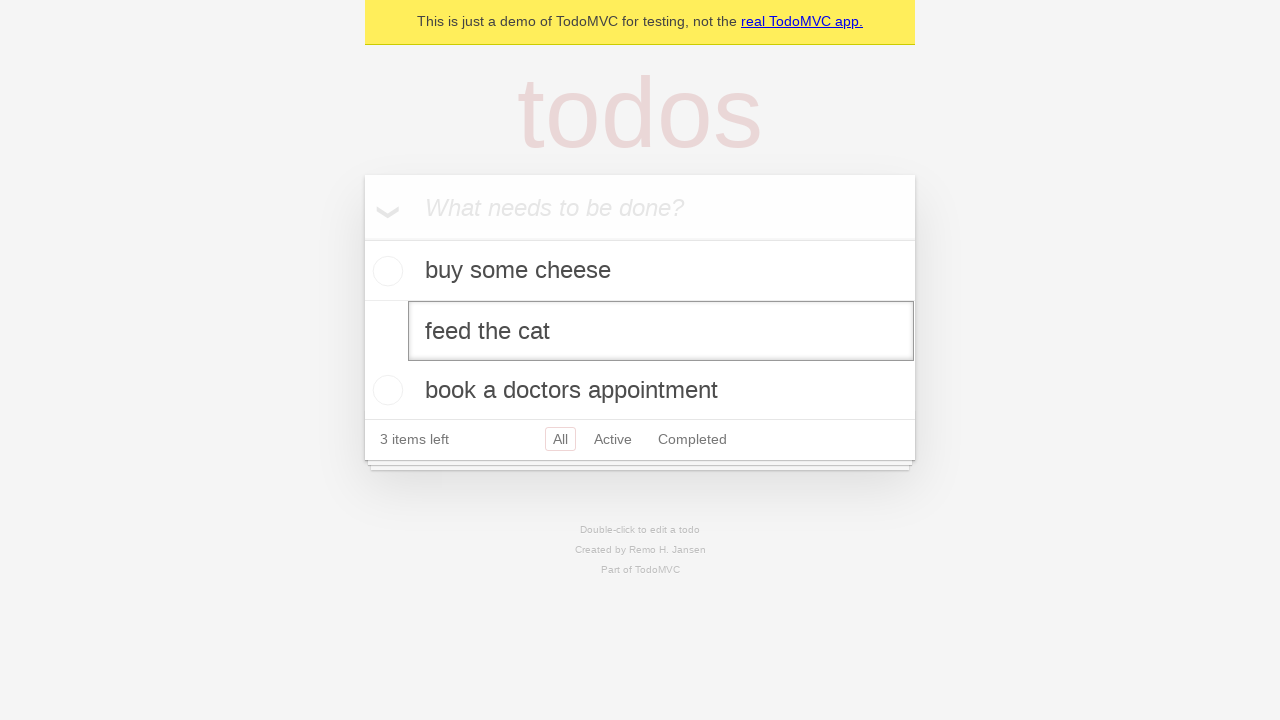

Filled edit input with 'buy some sausages' on internal:testid=[data-testid="todo-item"s] >> nth=1 >> internal:role=textbox[nam
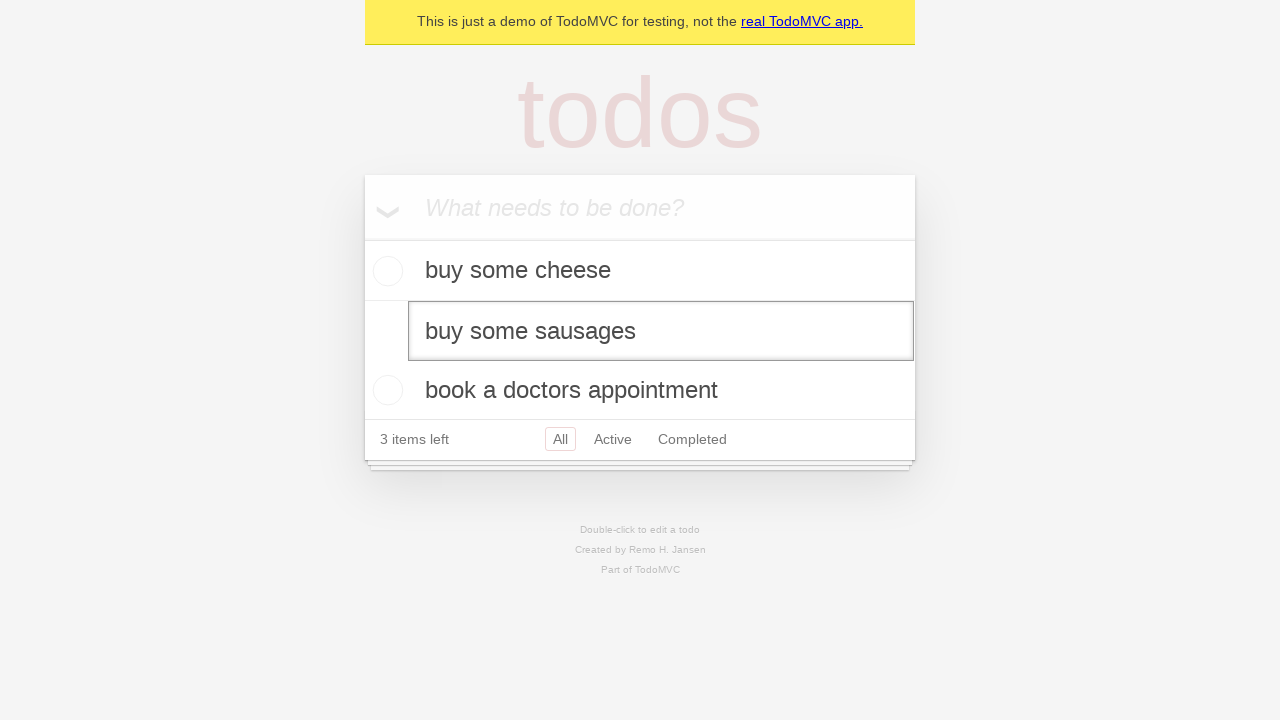

Pressed Enter to confirm edit and save changes on internal:testid=[data-testid="todo-item"s] >> nth=1 >> internal:role=textbox[nam
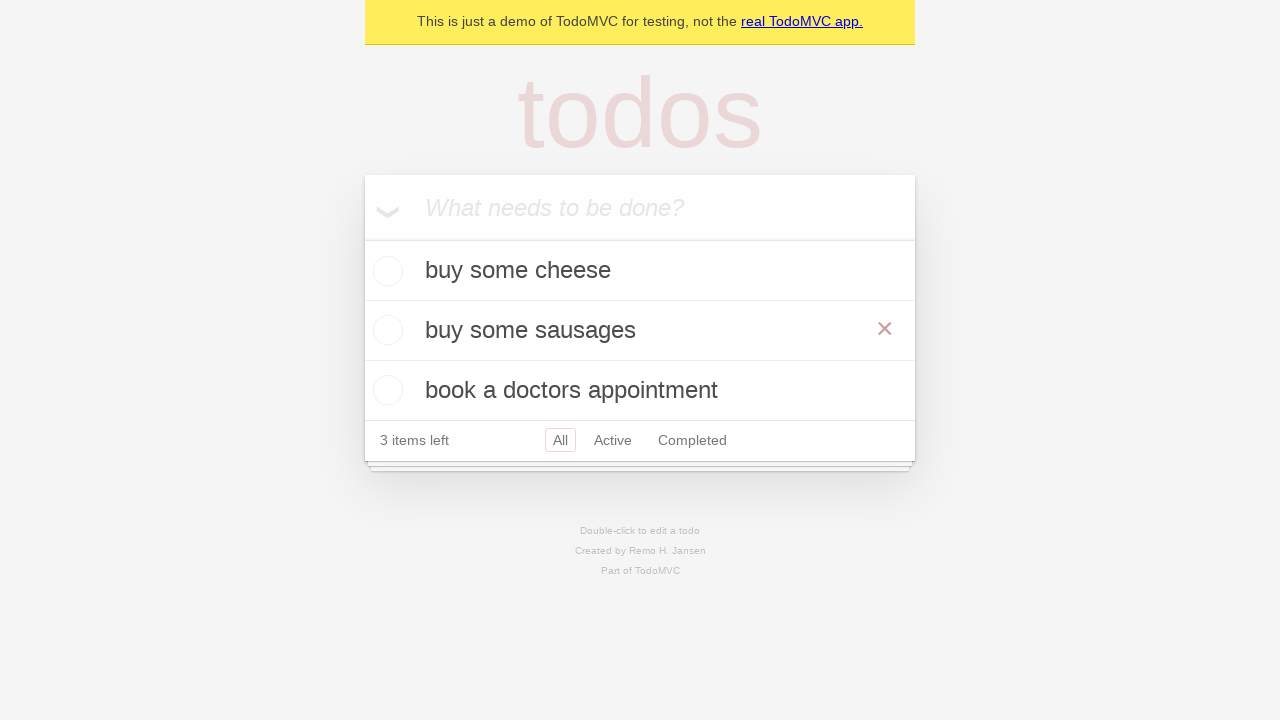

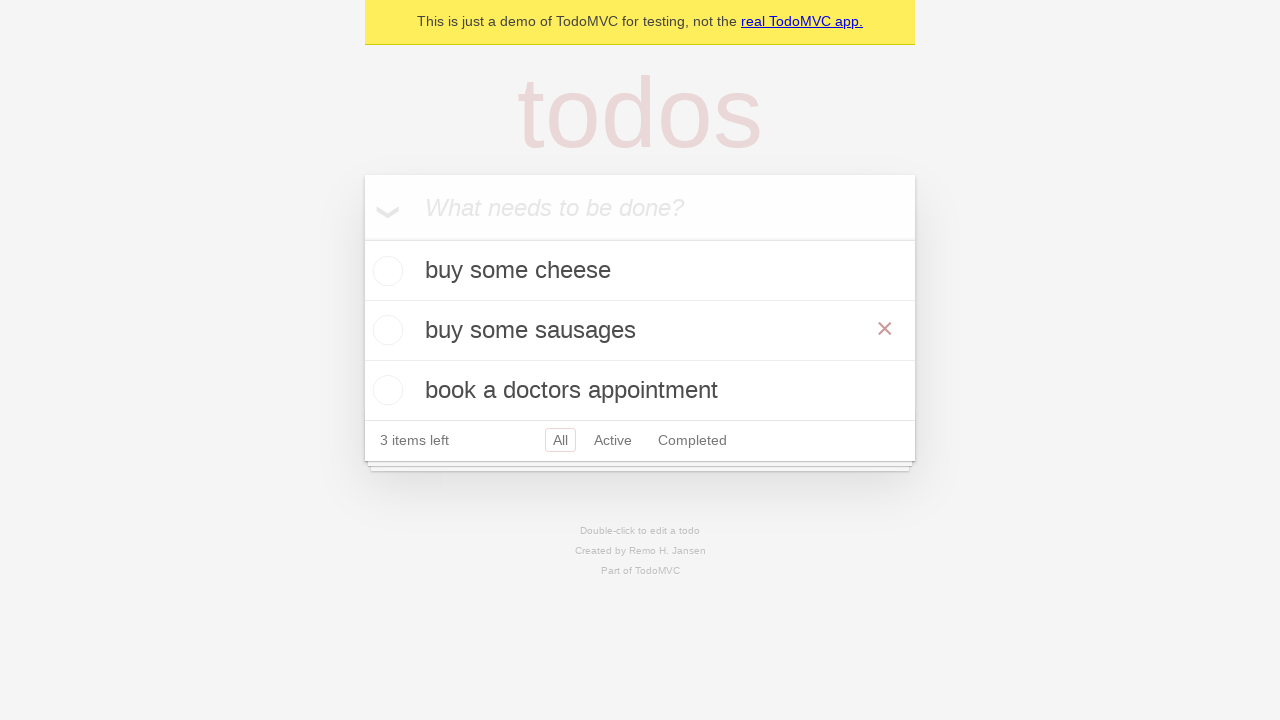